Tests JavaScript alert popup functionality by clicking a button that triggers an alert, reading the alert text, and dismissing it.

Starting URL: https://the-internet.herokuapp.com/javascript_alerts

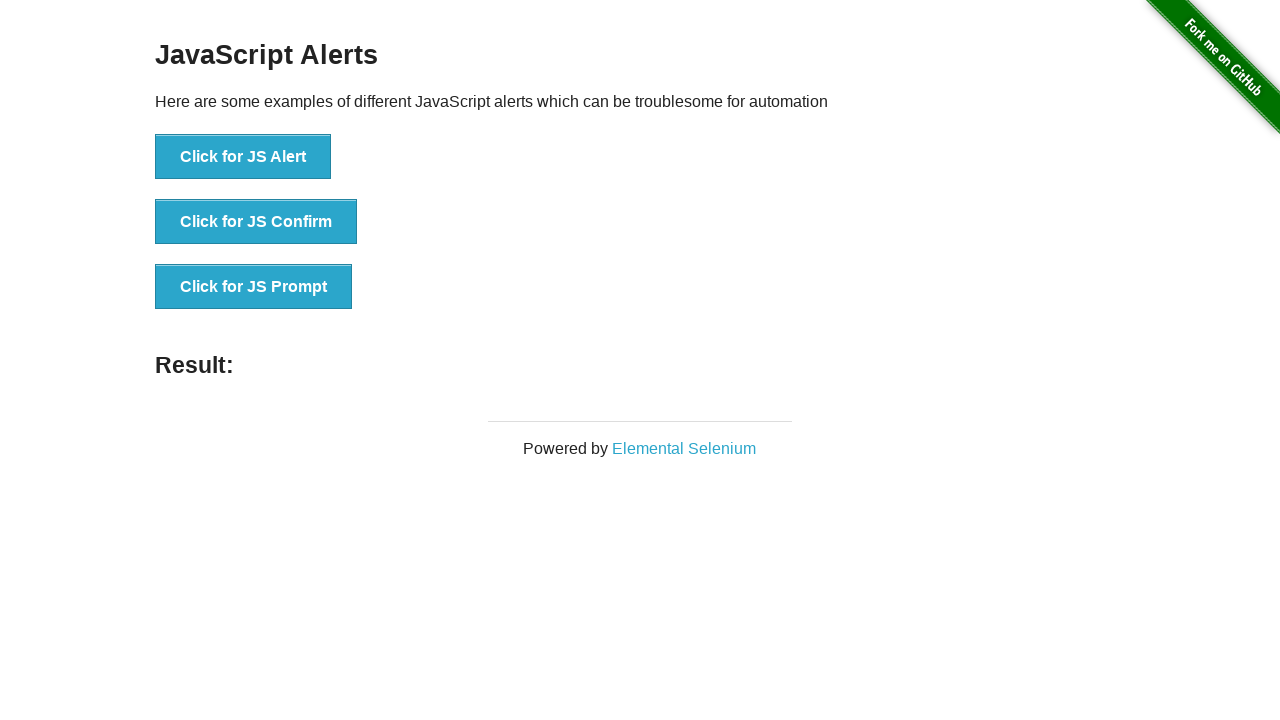

Clicked 'Click for JS Alert' button to trigger JavaScript alert at (243, 157) on button:text('Click for JS Alert')
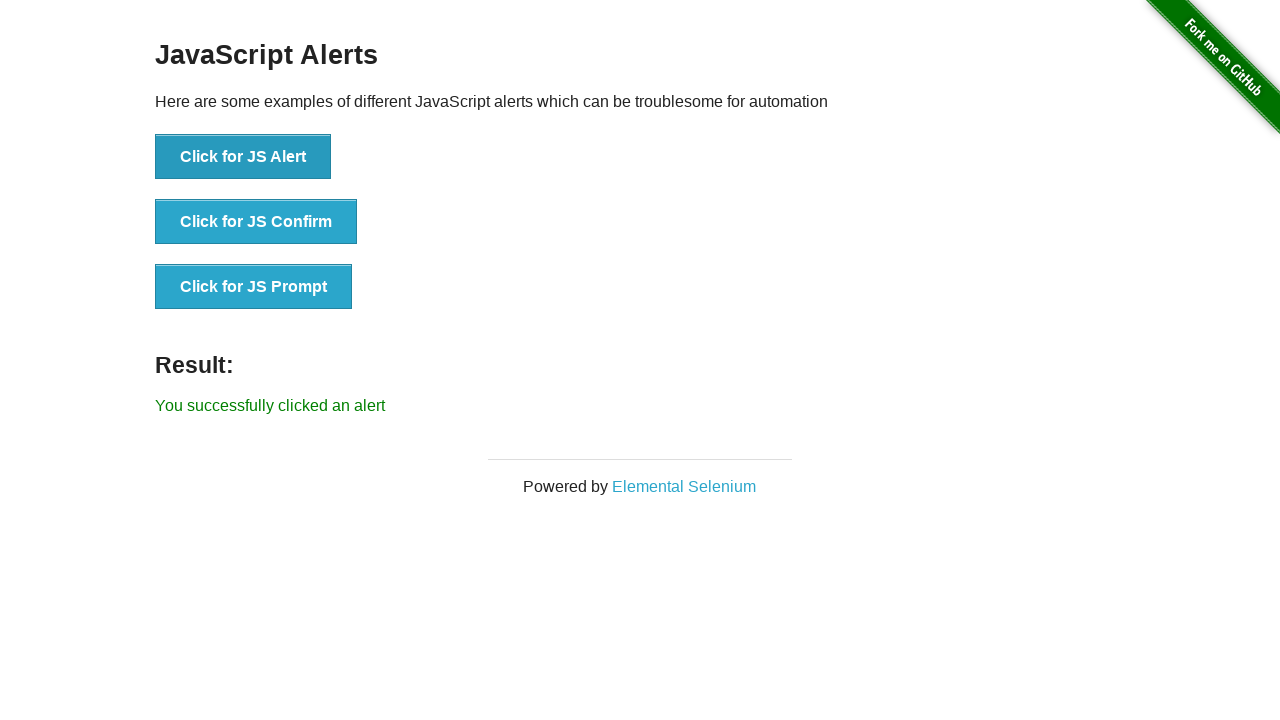

Set up dialog handler to dismiss alerts
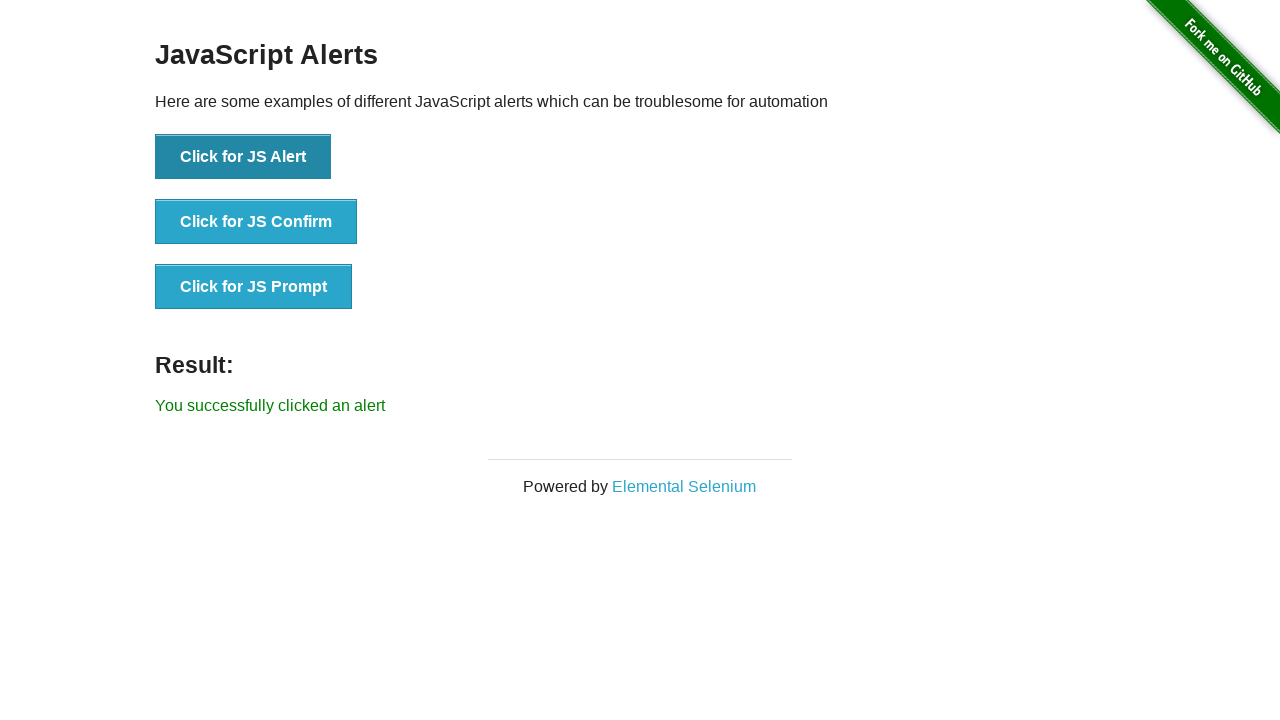

Configured dialog handler to log and dismiss alert messages
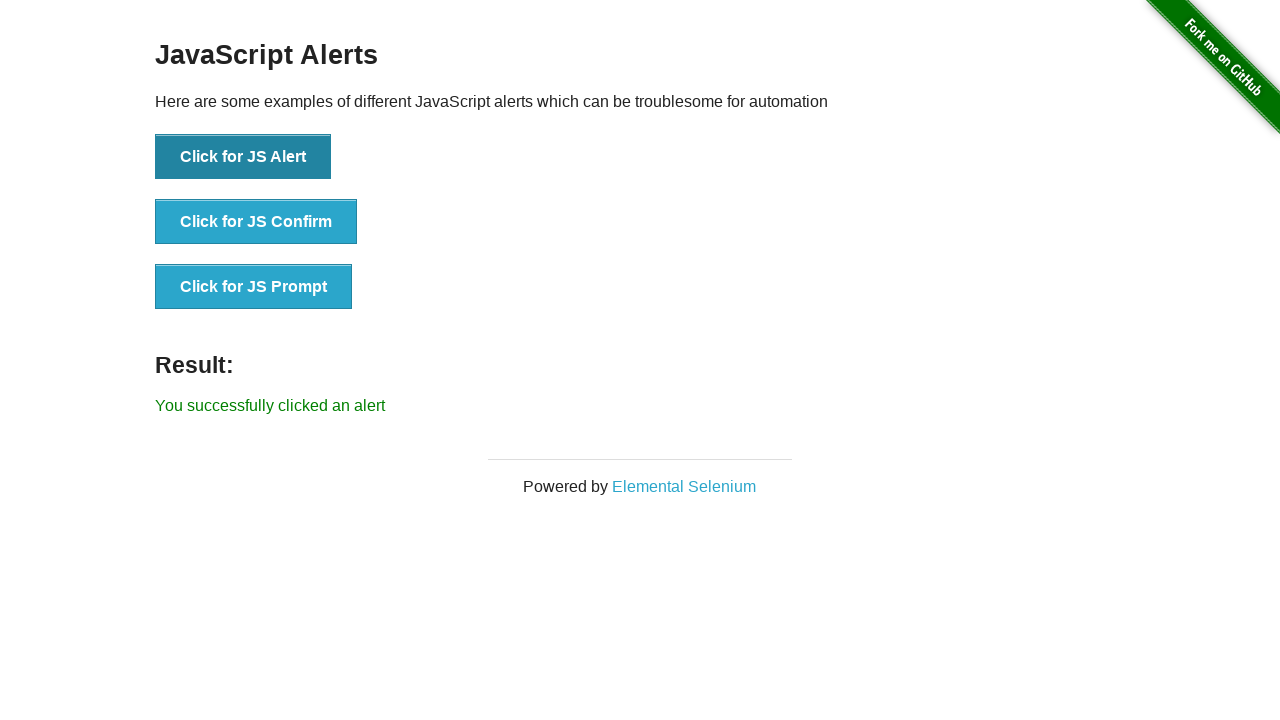

Clicked 'Click for JS Alert' button to trigger the alert popup at (243, 157) on button:has-text('Click for JS Alert')
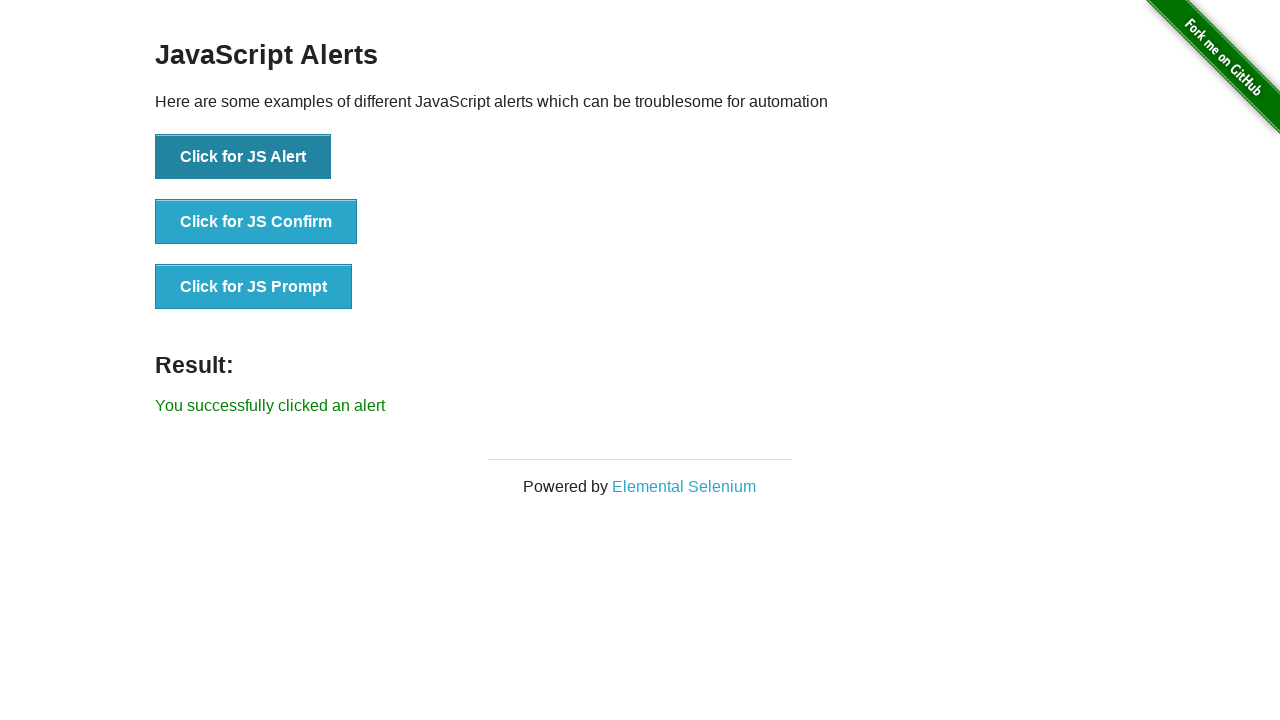

Alert was dismissed and result element loaded
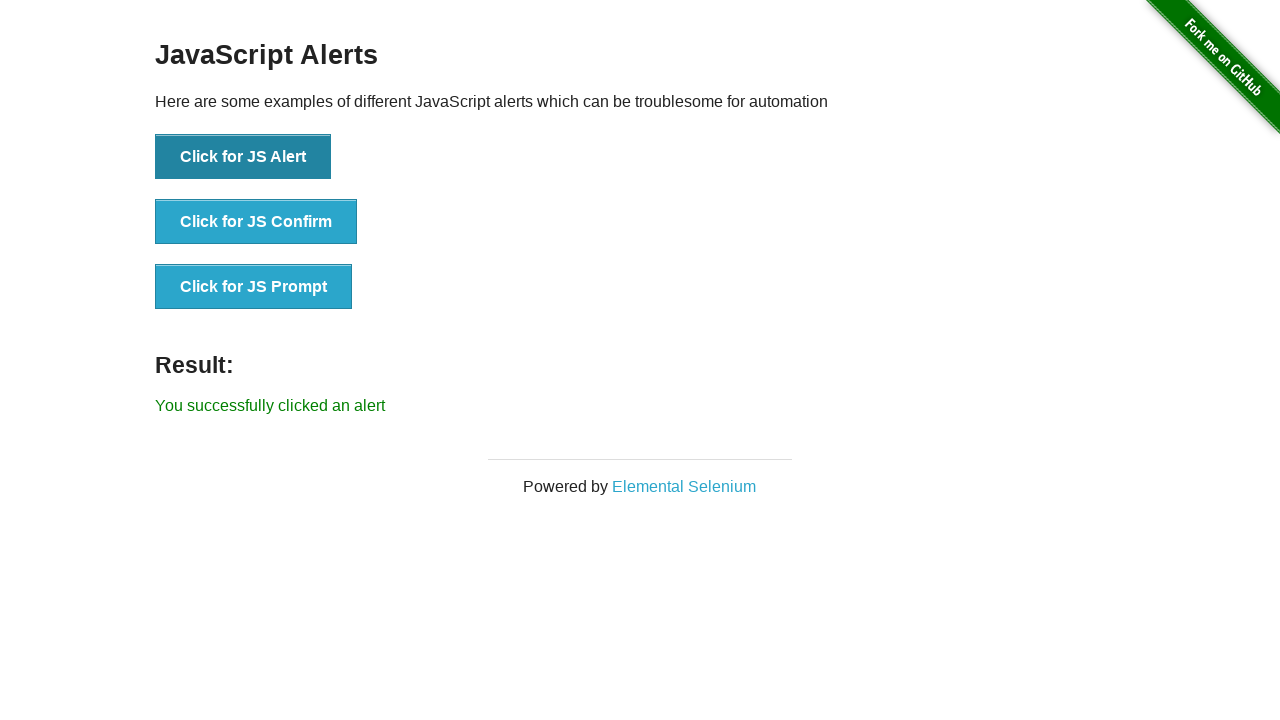

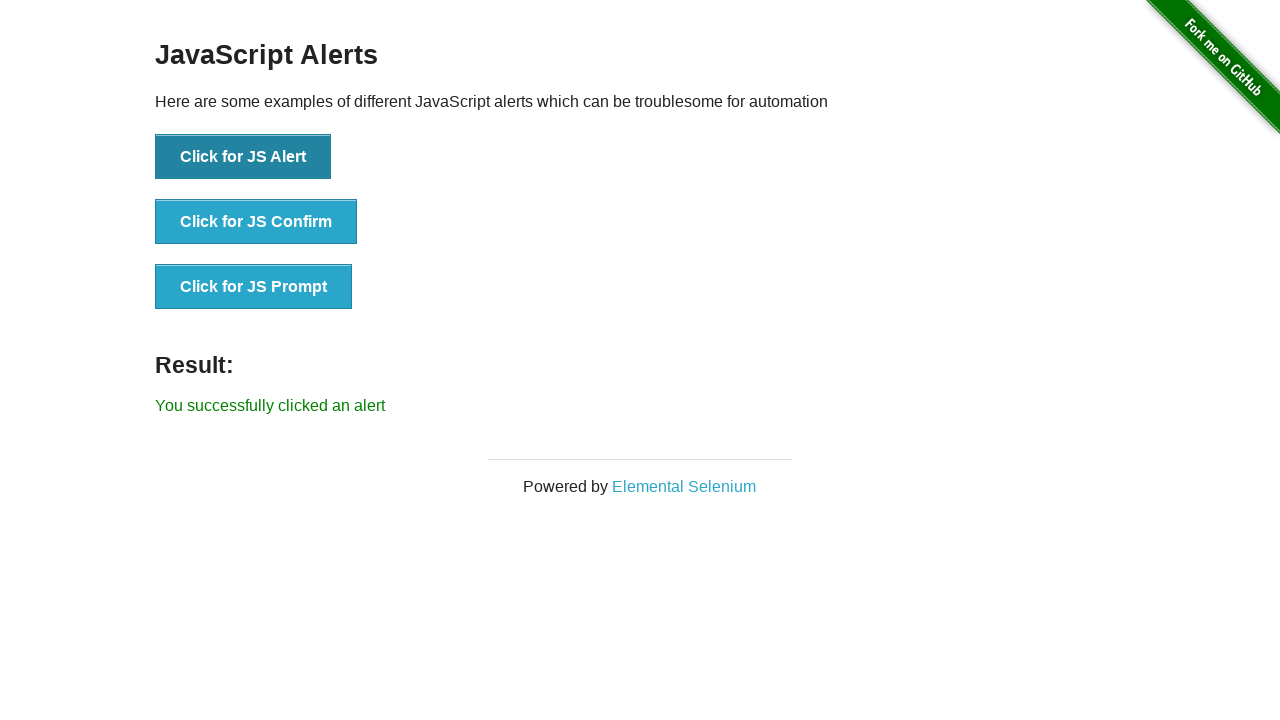